Tests the text box form on DemoQA by filling in full name, email, current address, and permanent address fields, then submitting the form and verifying the output displays correctly.

Starting URL: https://demoqa.com/text-box

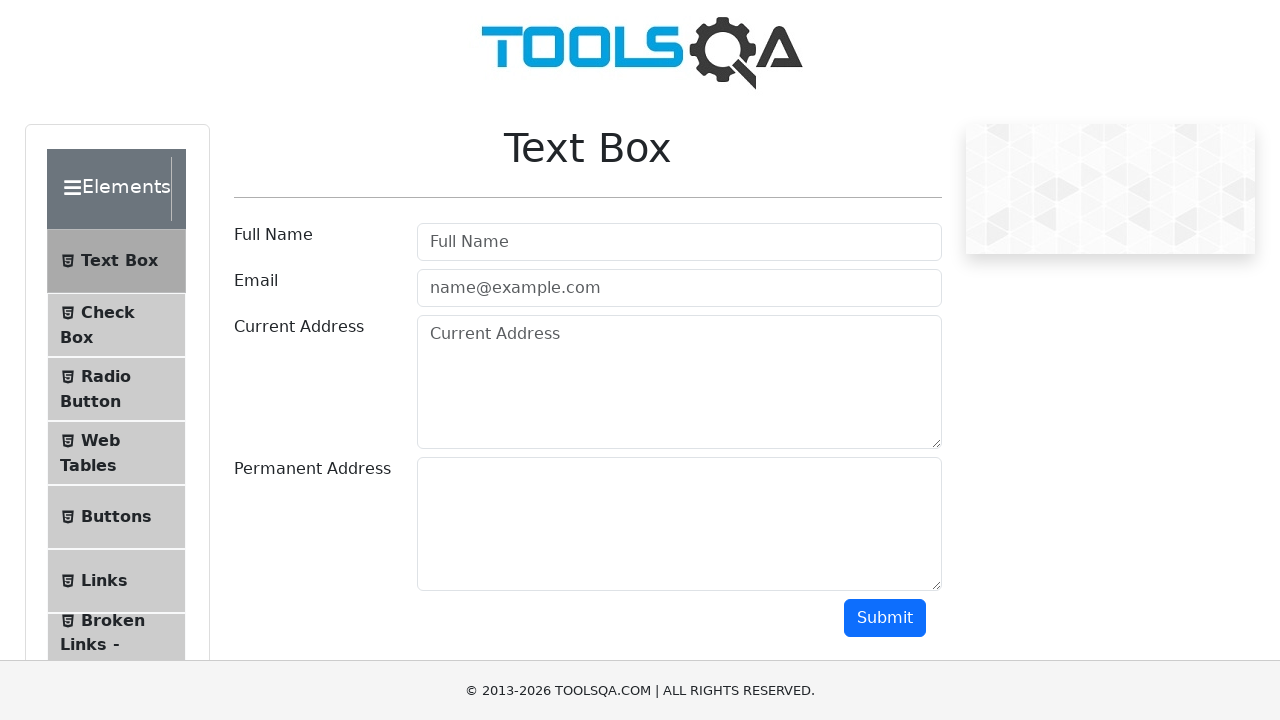

Filled full name field with 'John Doe' on #userName
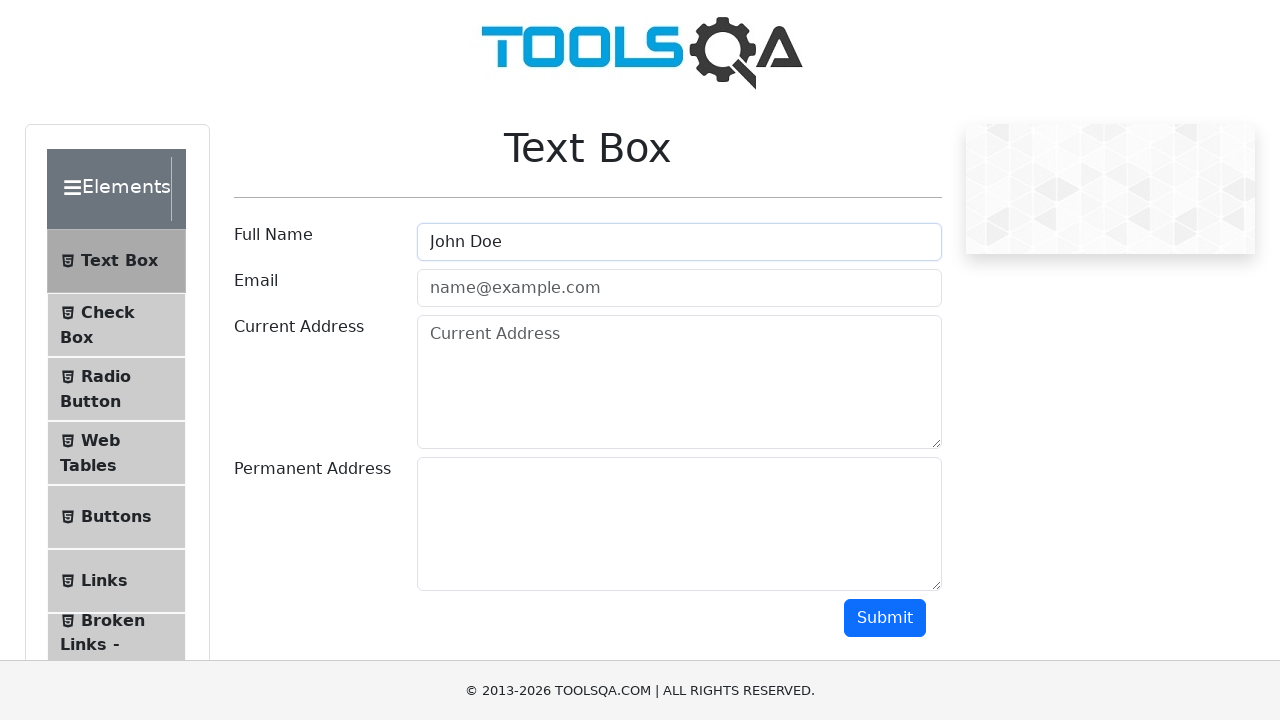

Filled email field with 'johndoe@test.com' on #userEmail
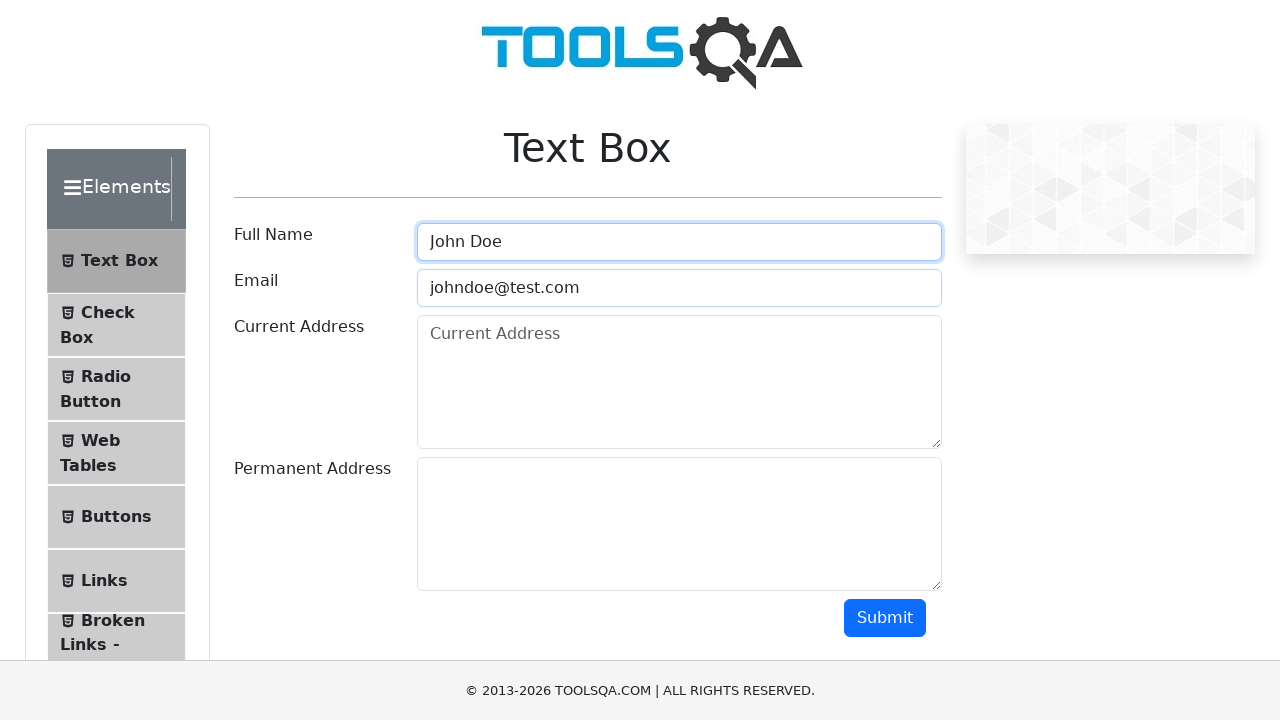

Filled current address field with '123 Main St' on #currentAddress
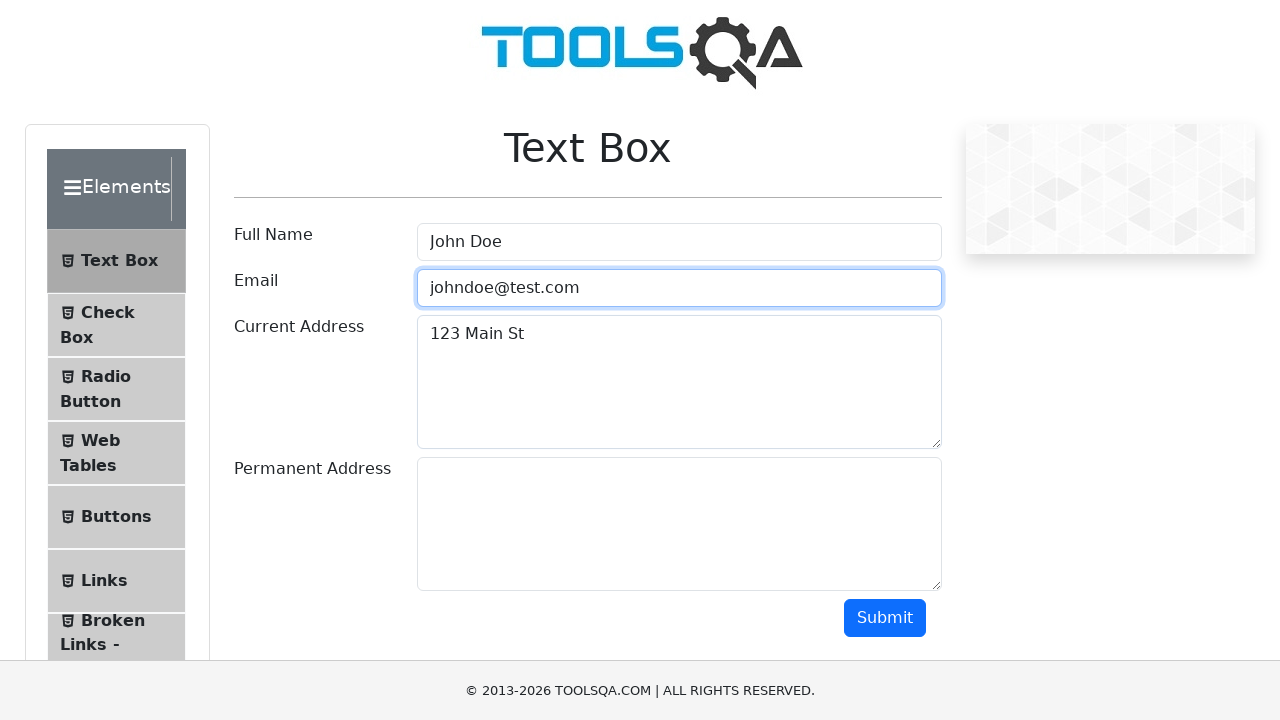

Filled permanent address field with '456 Oak Ave' on #permanentAddress
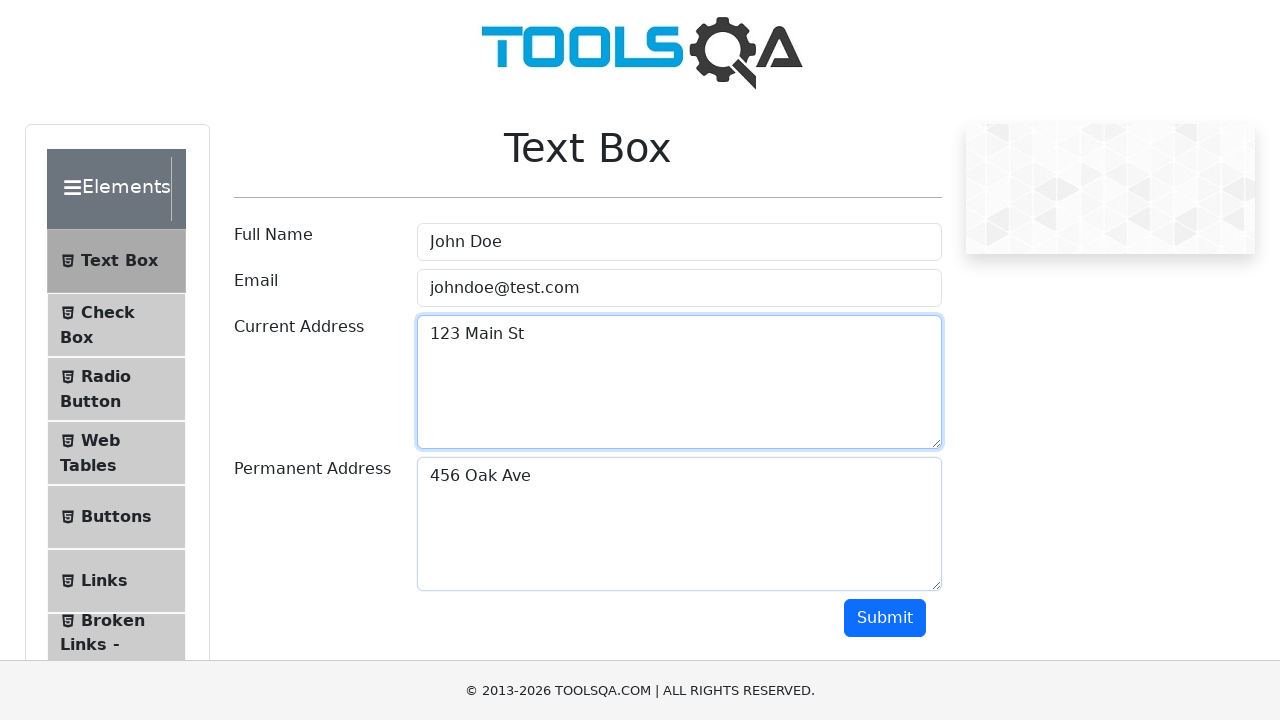

Clicked the submit button to submit the form at (885, 618) on #submit
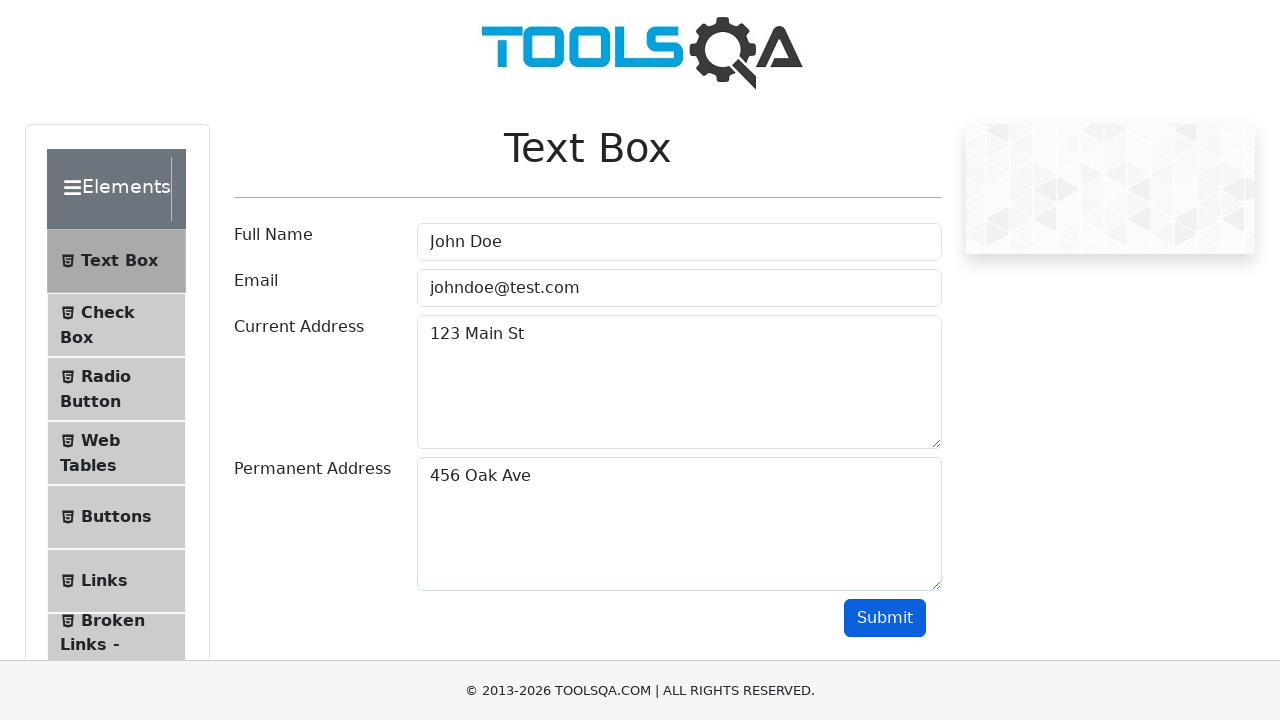

Form submission output loaded and verified
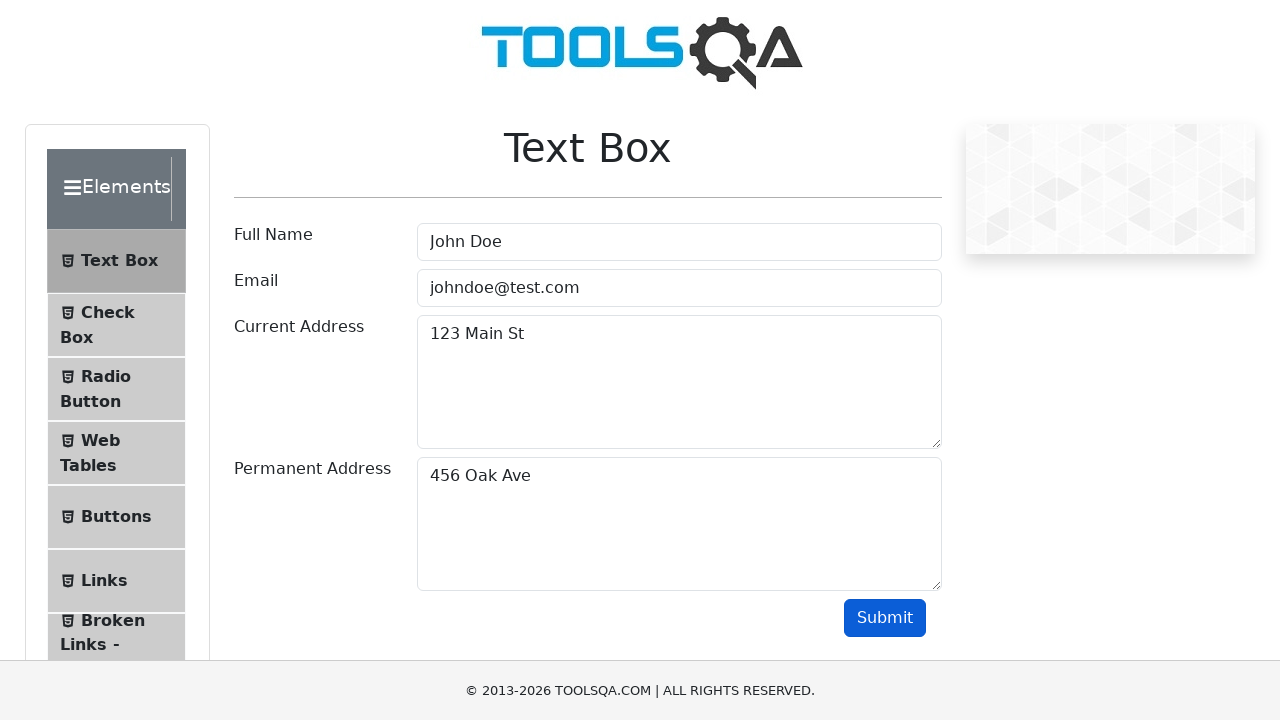

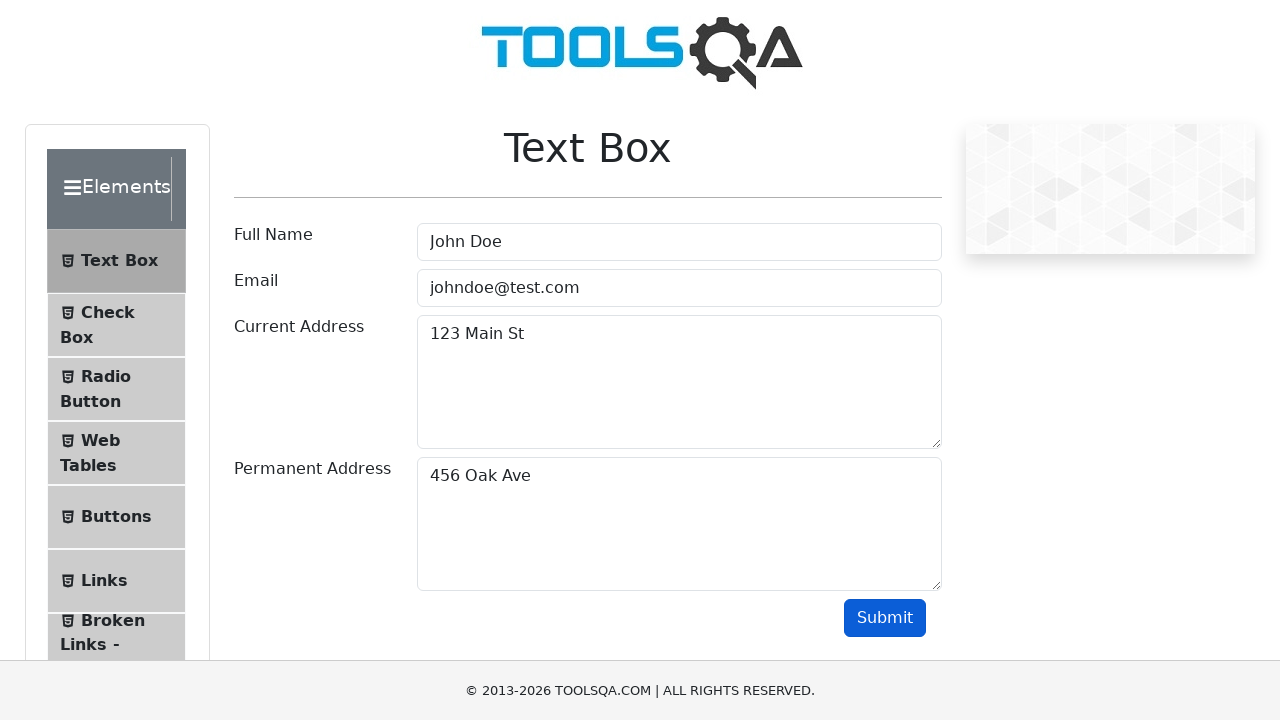